Loads a Selenium test example page and verifies that the page title is "Selenium Test Example Page"

Starting URL: http://crossbrowsertesting.github.io/selenium_example_page.html

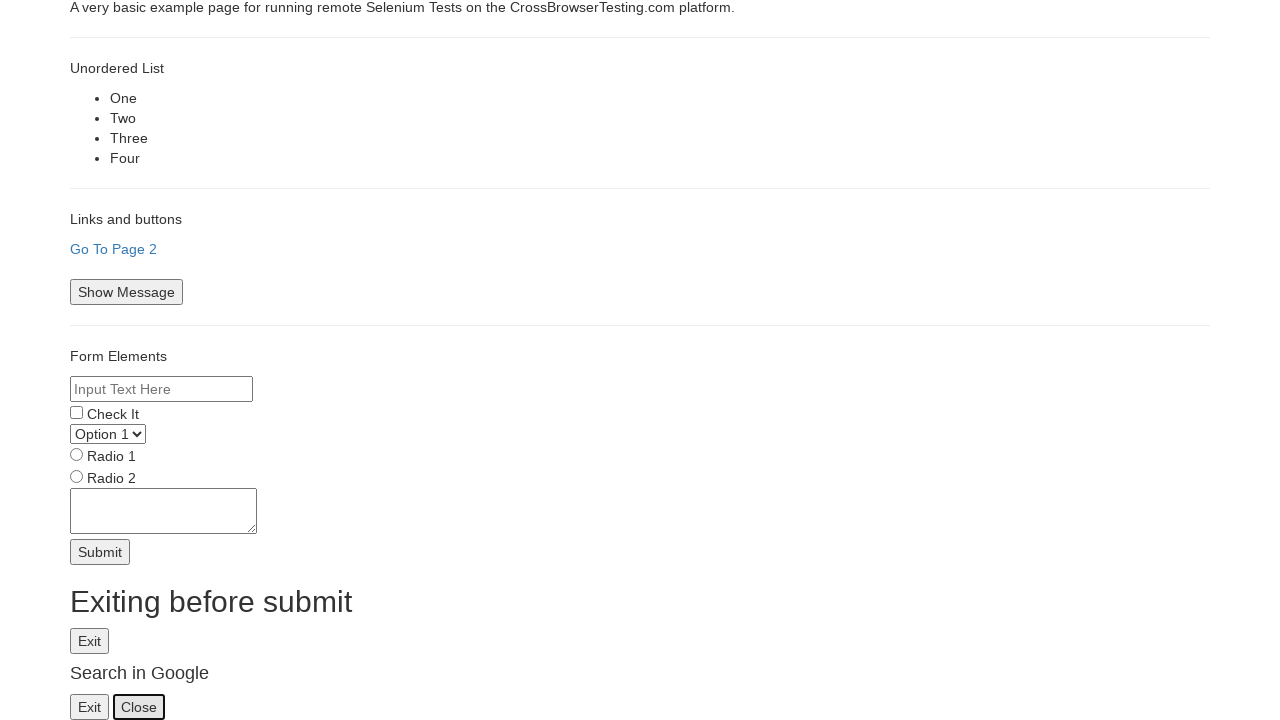

Navigated to Selenium test example page
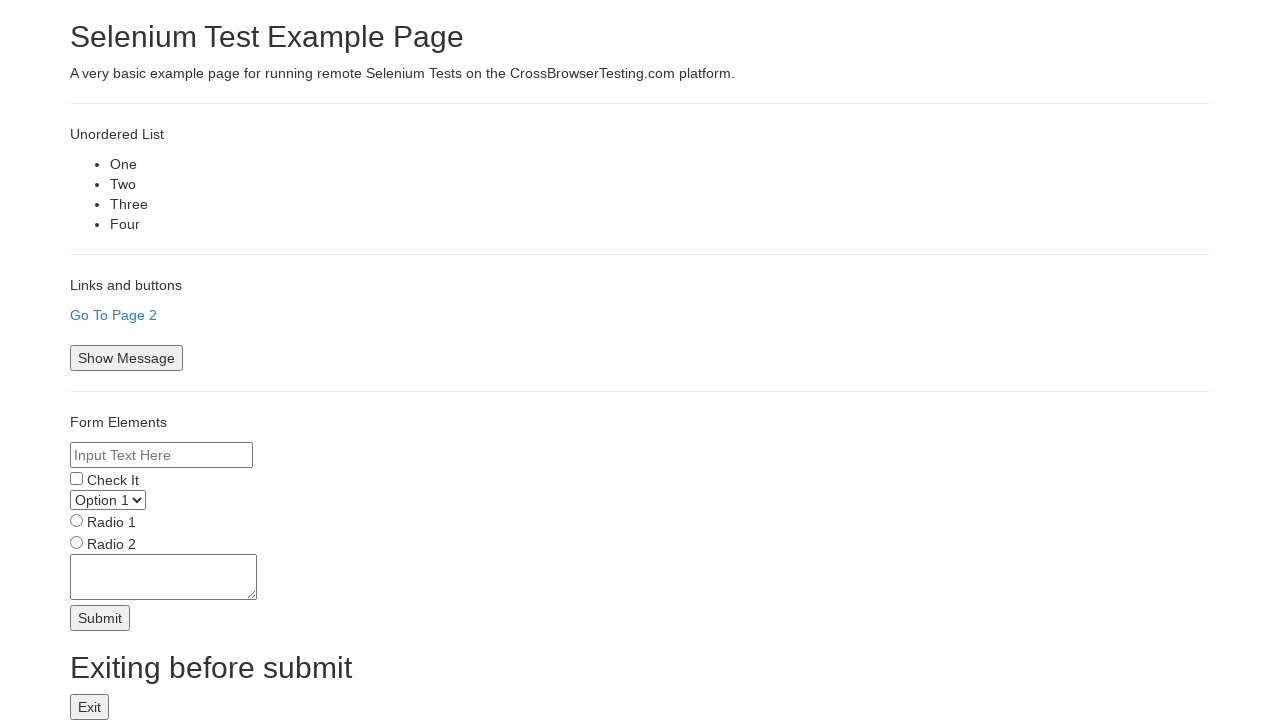

Verified page title is 'Selenium Test Example Page'
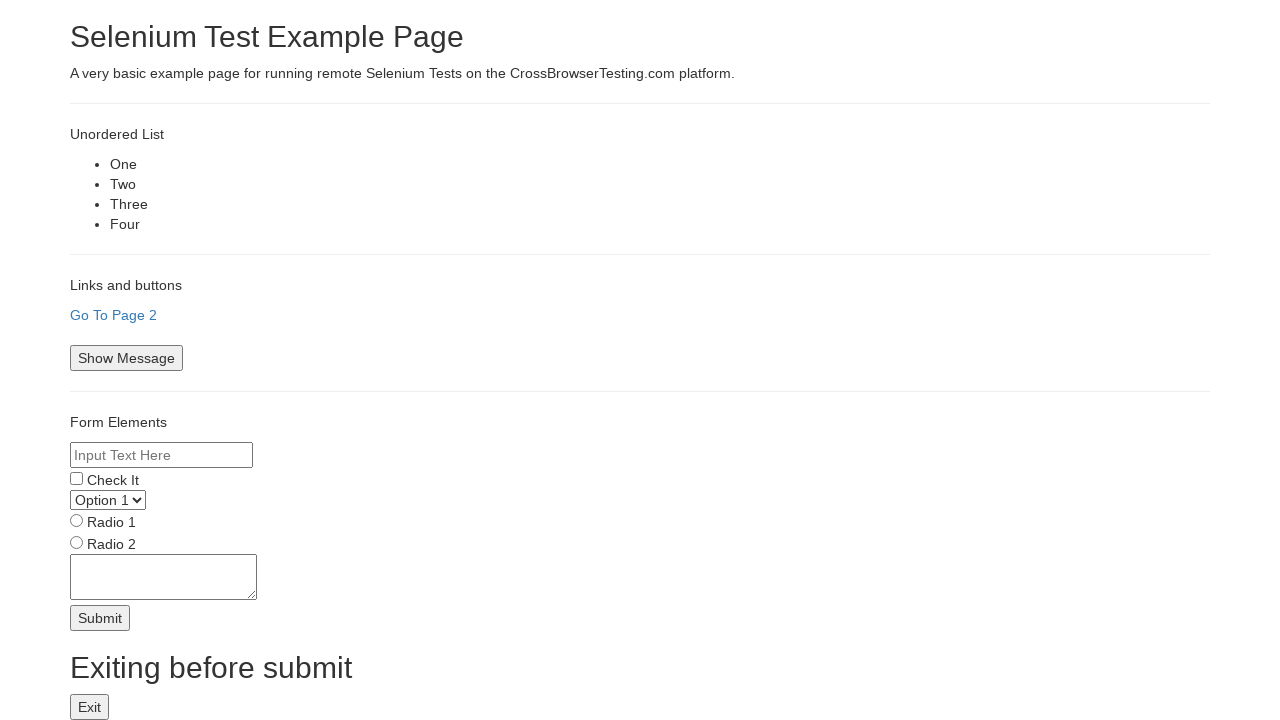

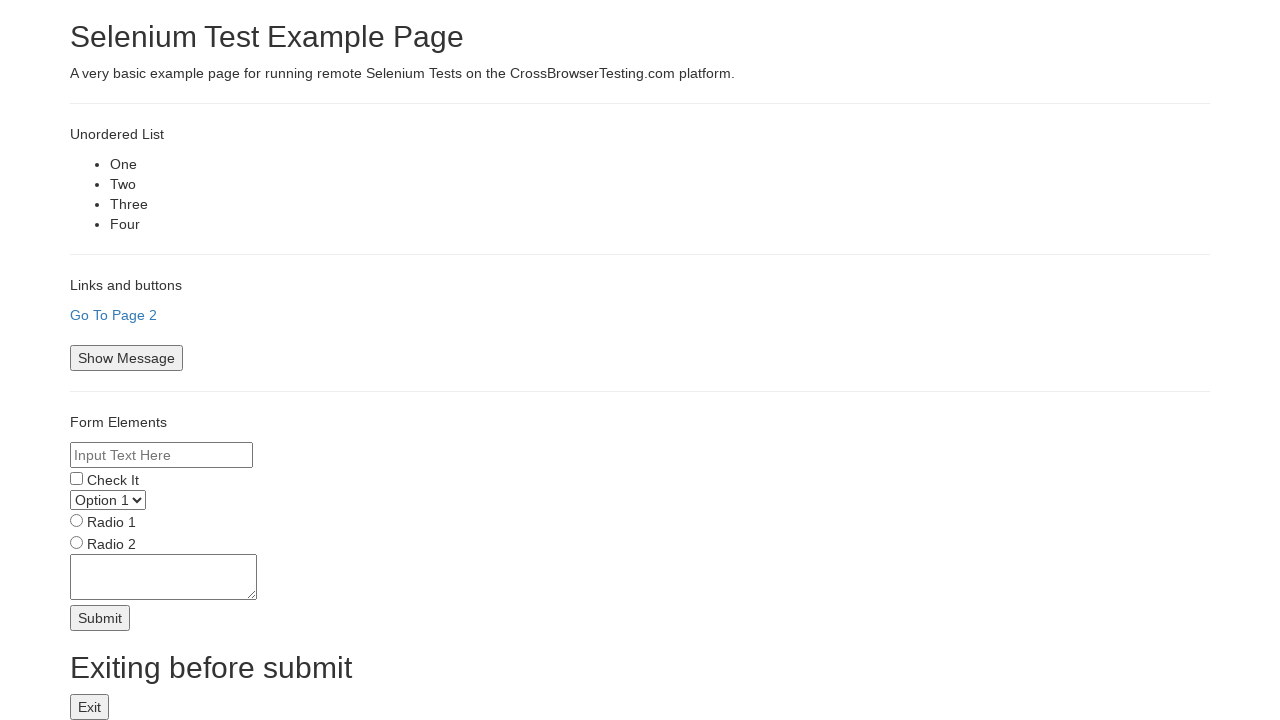